Tests a wait-and-verify interaction by waiting for a button to become clickable, clicking it, and verifying that a success message is displayed.

Starting URL: http://suninjuly.github.io/wait2.html

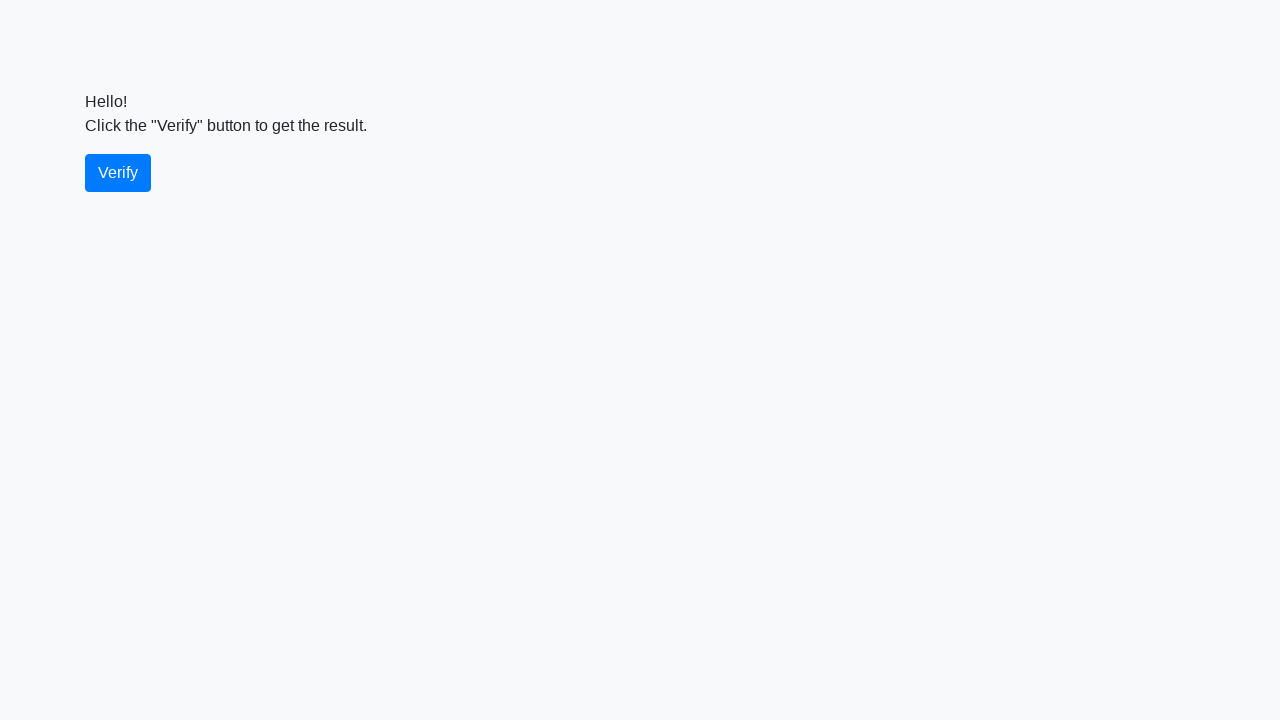

Waited for verify button to become visible
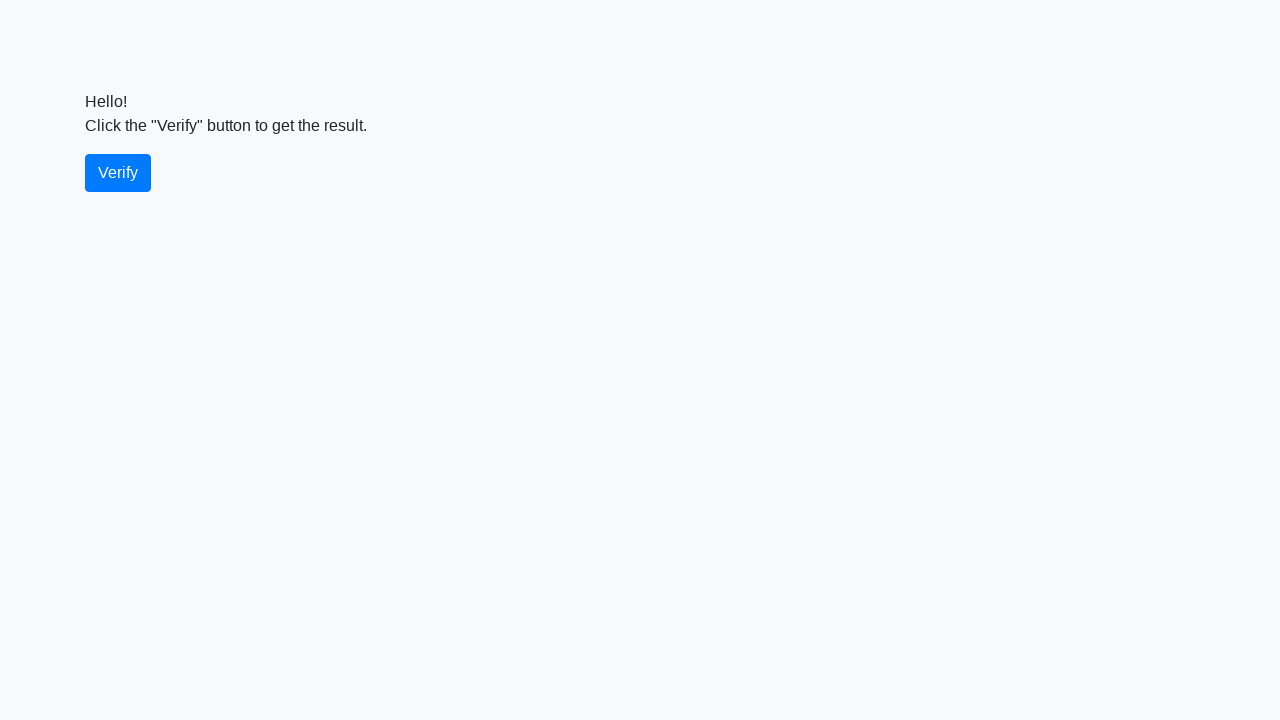

Clicked the verify button at (118, 173) on #verify
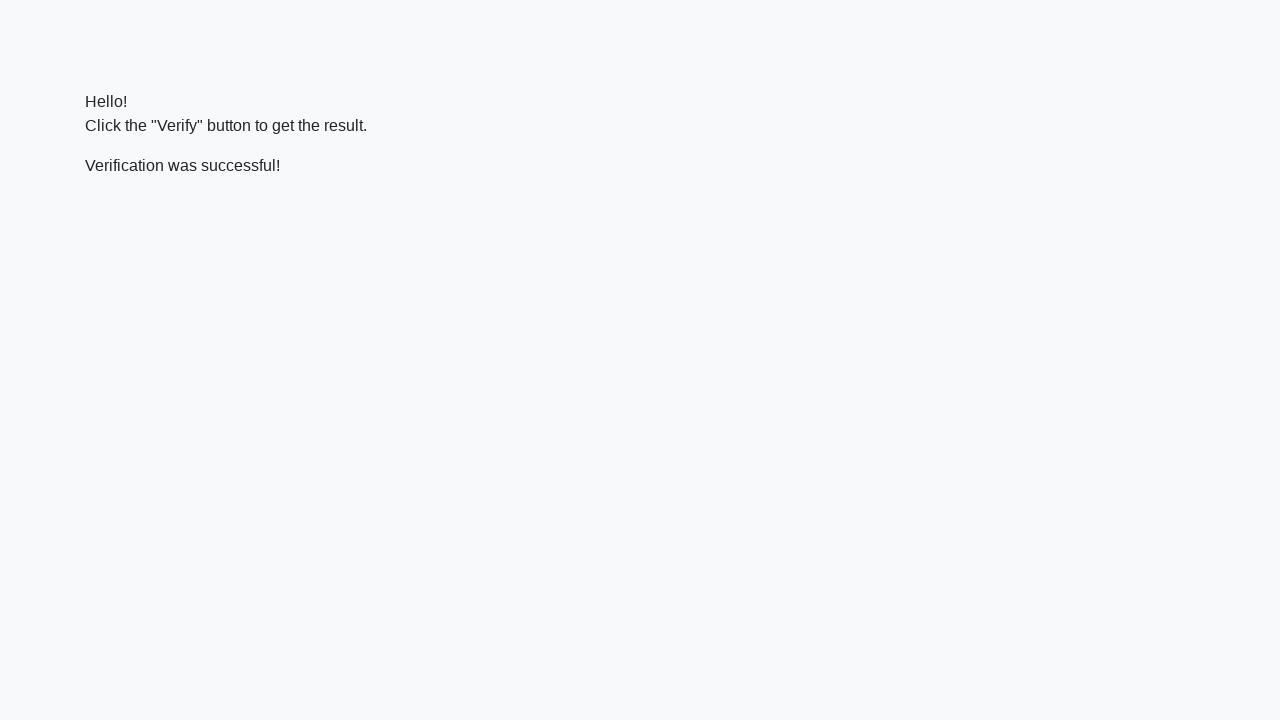

Waited for success message to appear
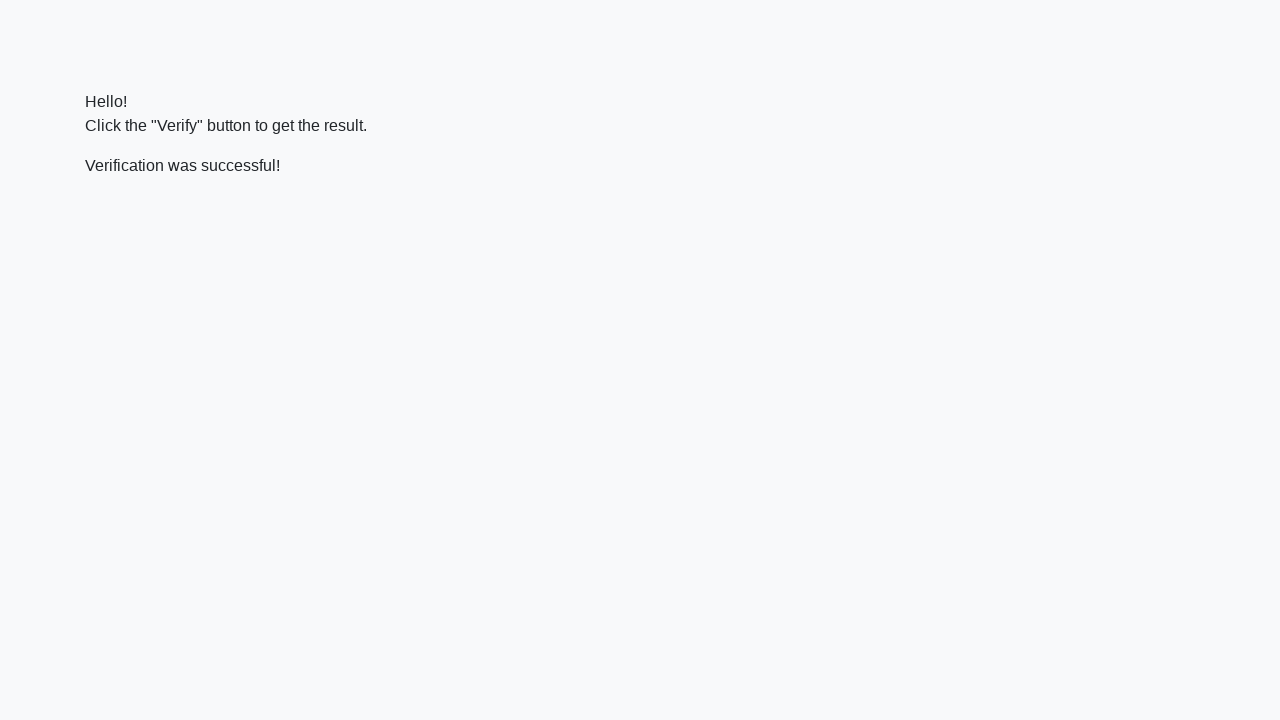

Located the verify message element
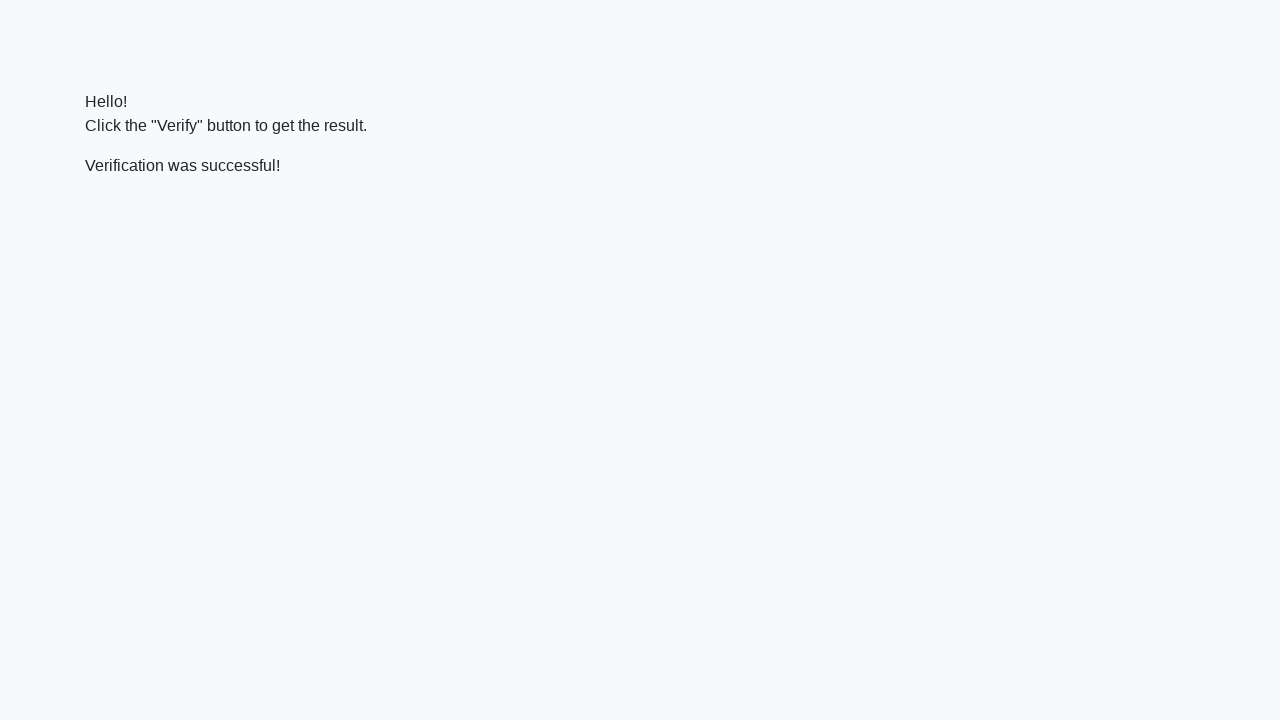

Verified that success message contains 'successful'
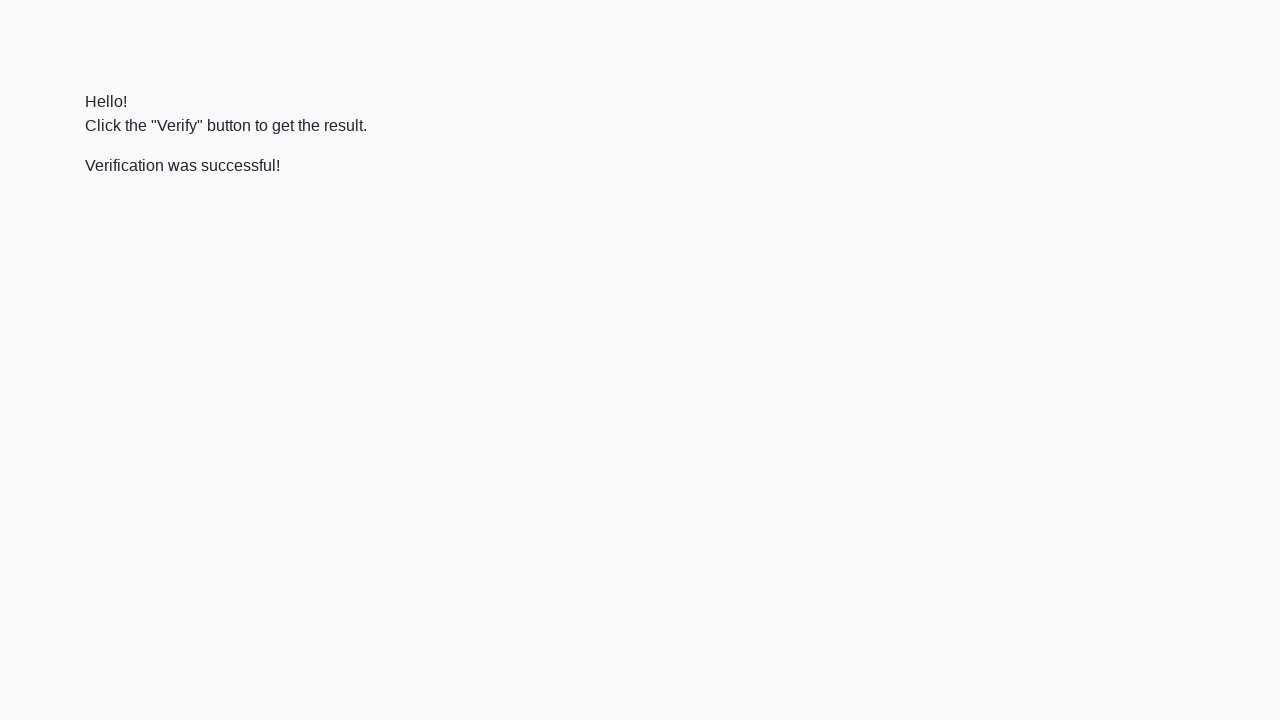

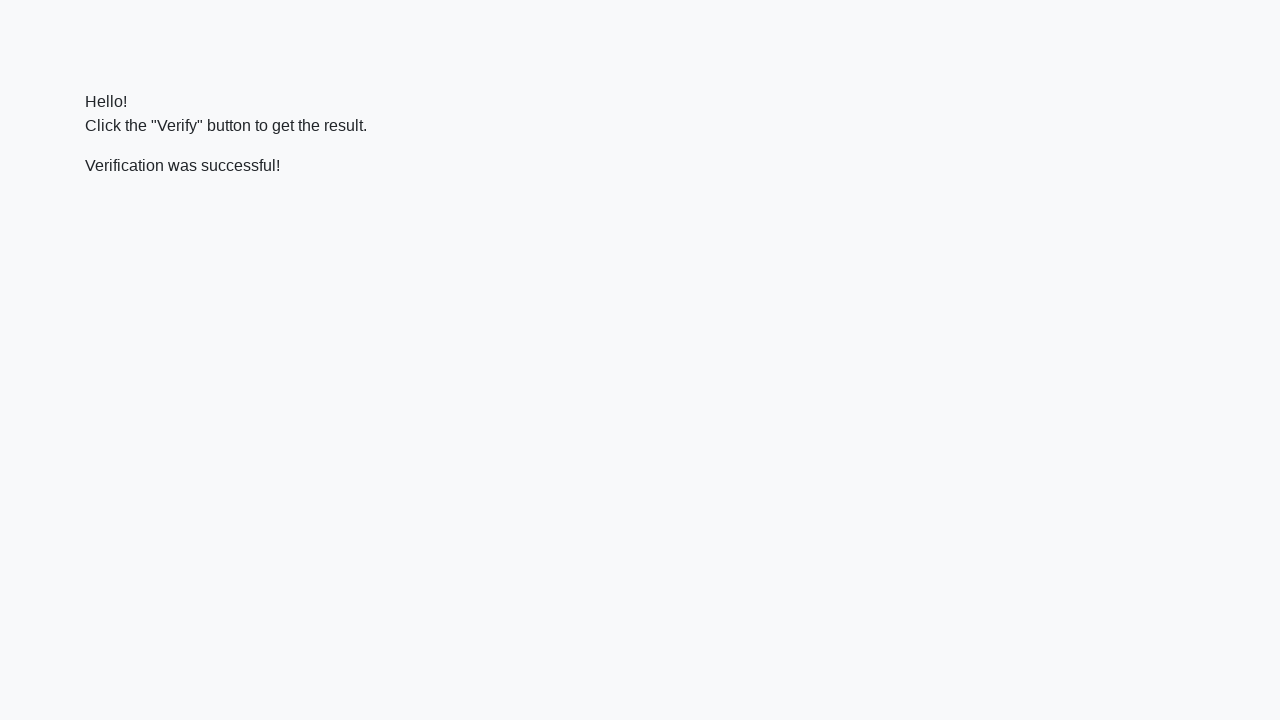